Tests dropdown/select element functionality by selecting options using three different methods: by visible text, by value, and by index on a practice automation page.

Starting URL: https://rahulshettyacademy.com/AutomationPractice/

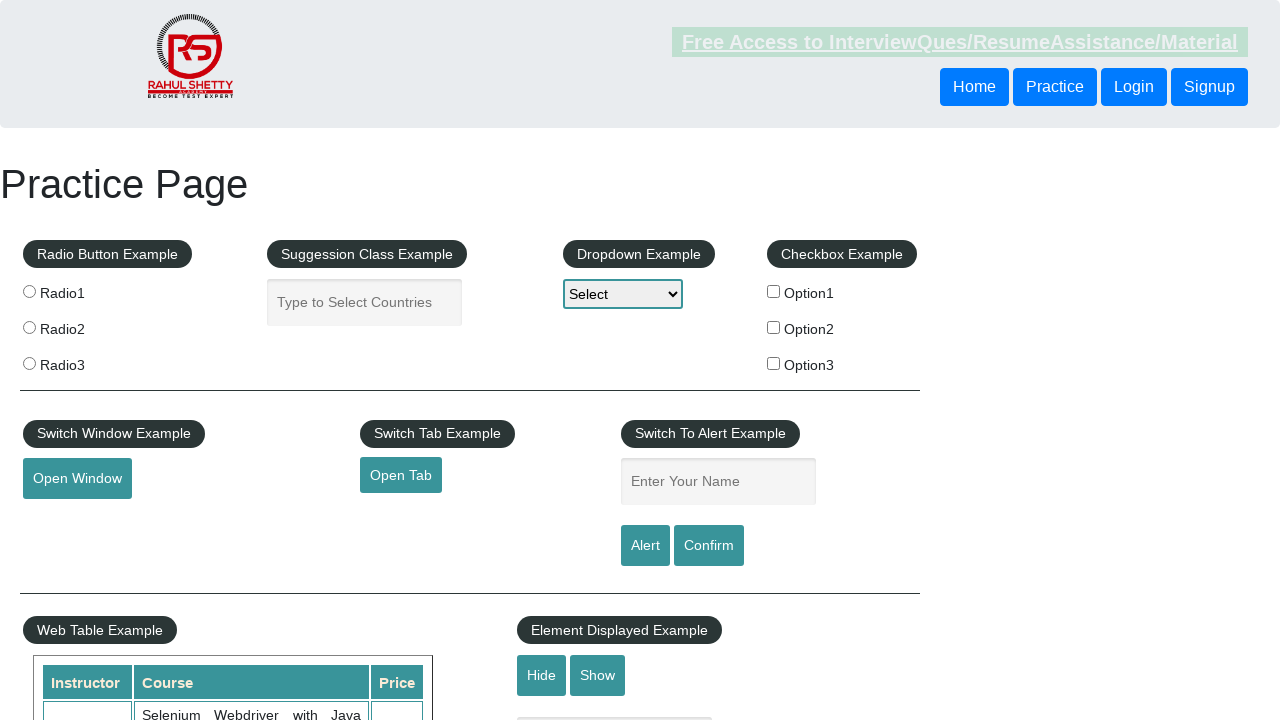

Clicked dropdown to open it at (623, 294) on #dropdown-class-example
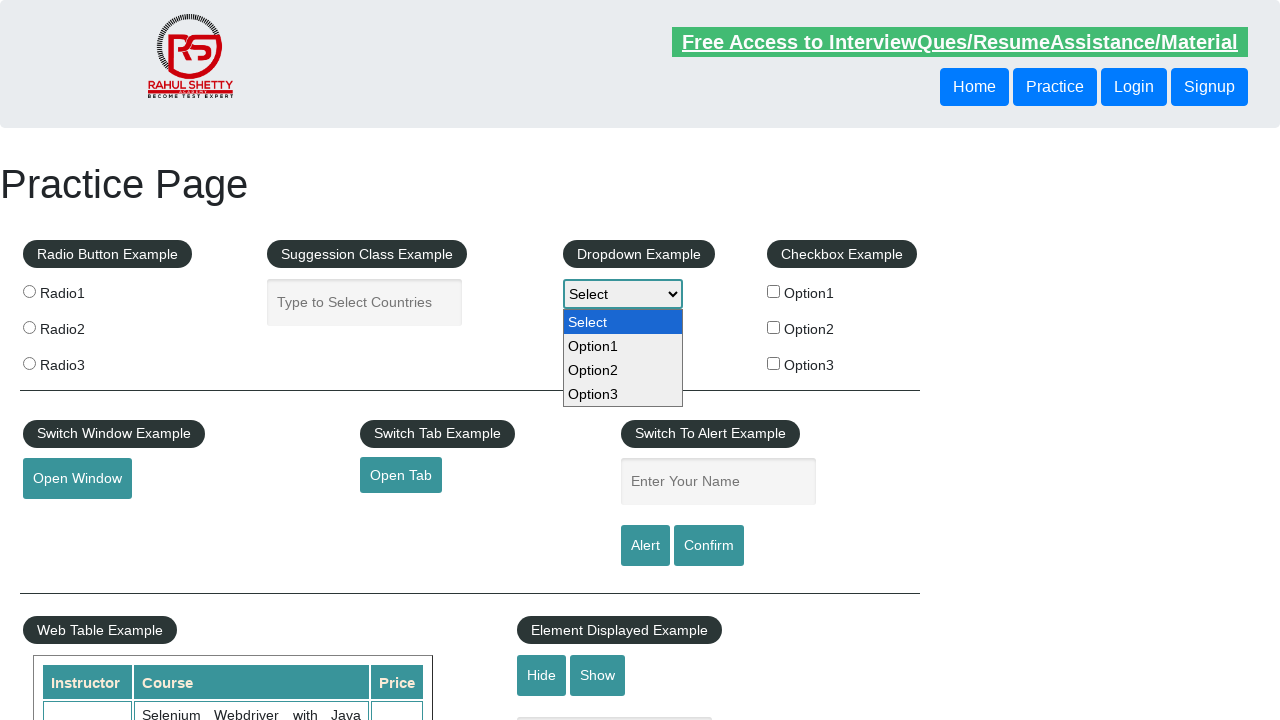

Selected 'Option2' by visible text on #dropdown-class-example
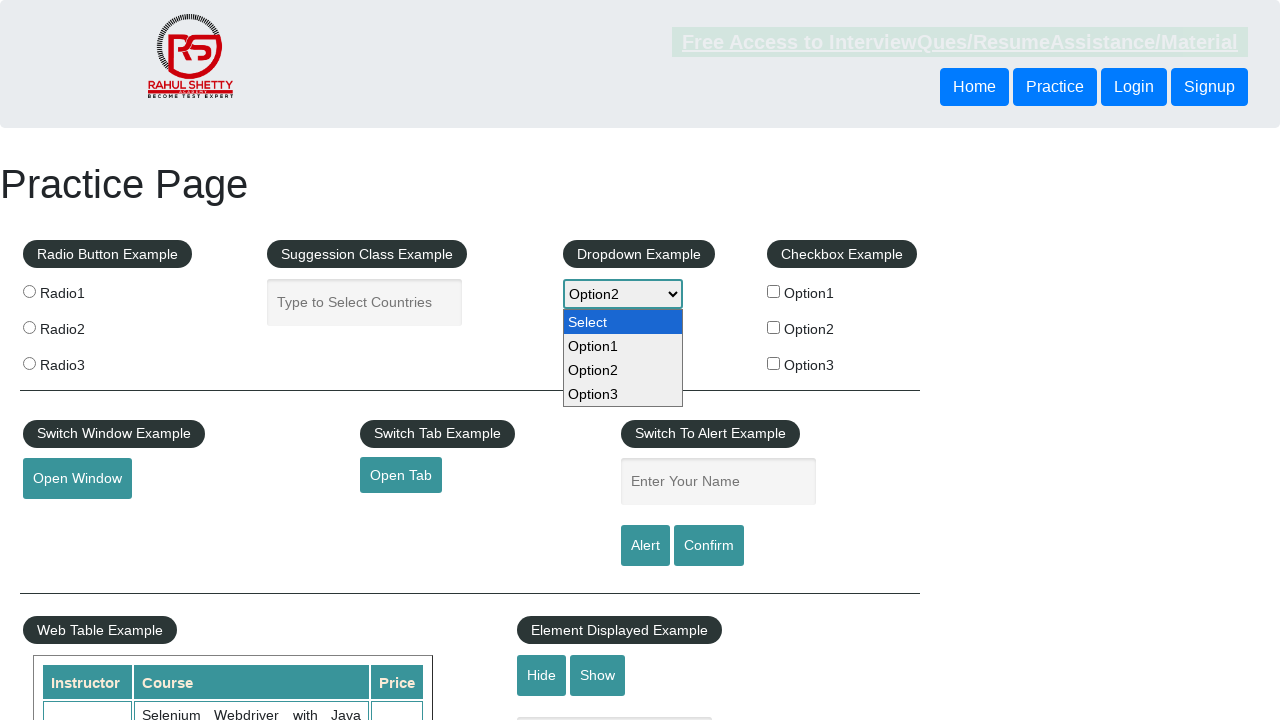

Clicked dropdown again at (623, 294) on #dropdown-class-example
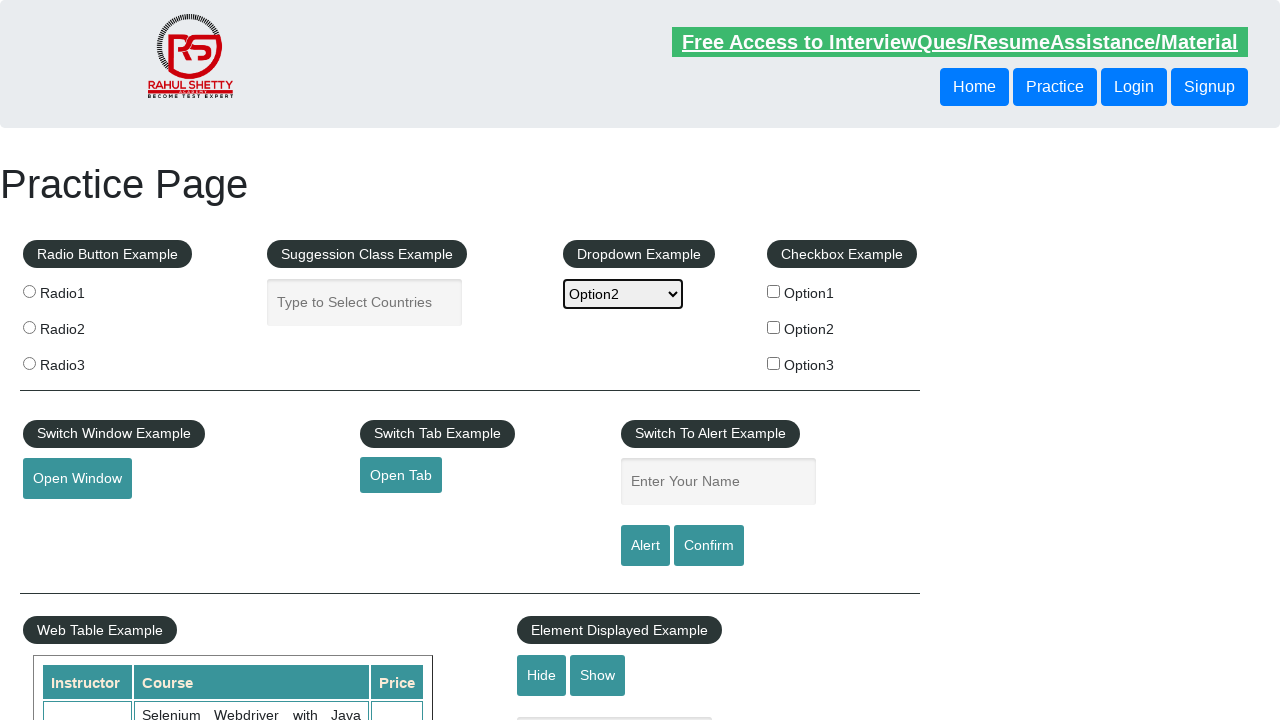

Selected option by value 'option1' on #dropdown-class-example
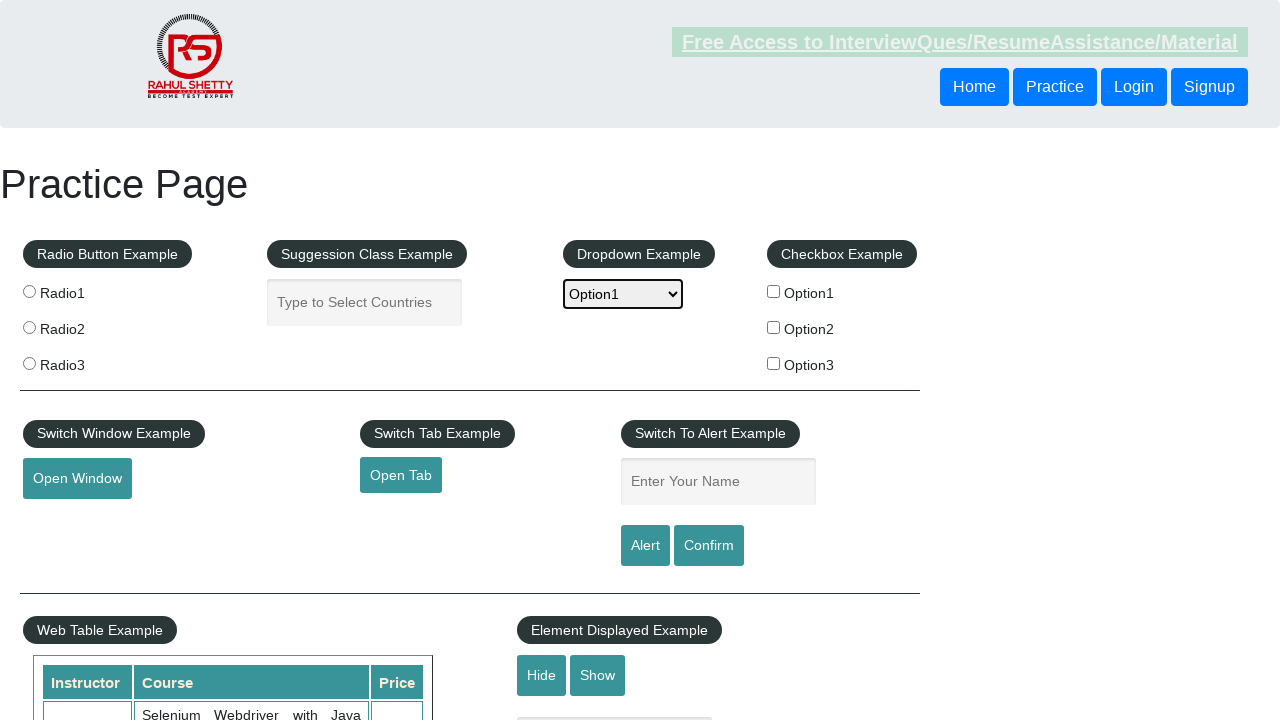

Clicked dropdown again at (623, 294) on #dropdown-class-example
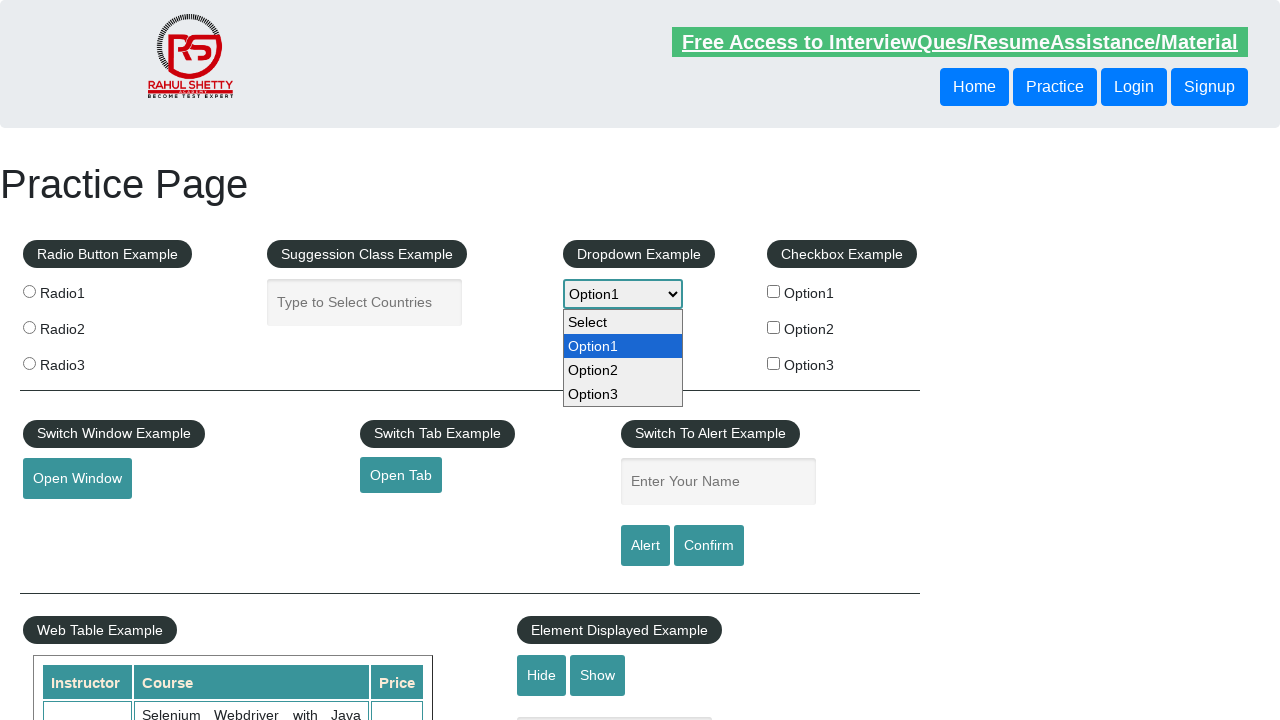

Selected option by index 3 (4th option) on #dropdown-class-example
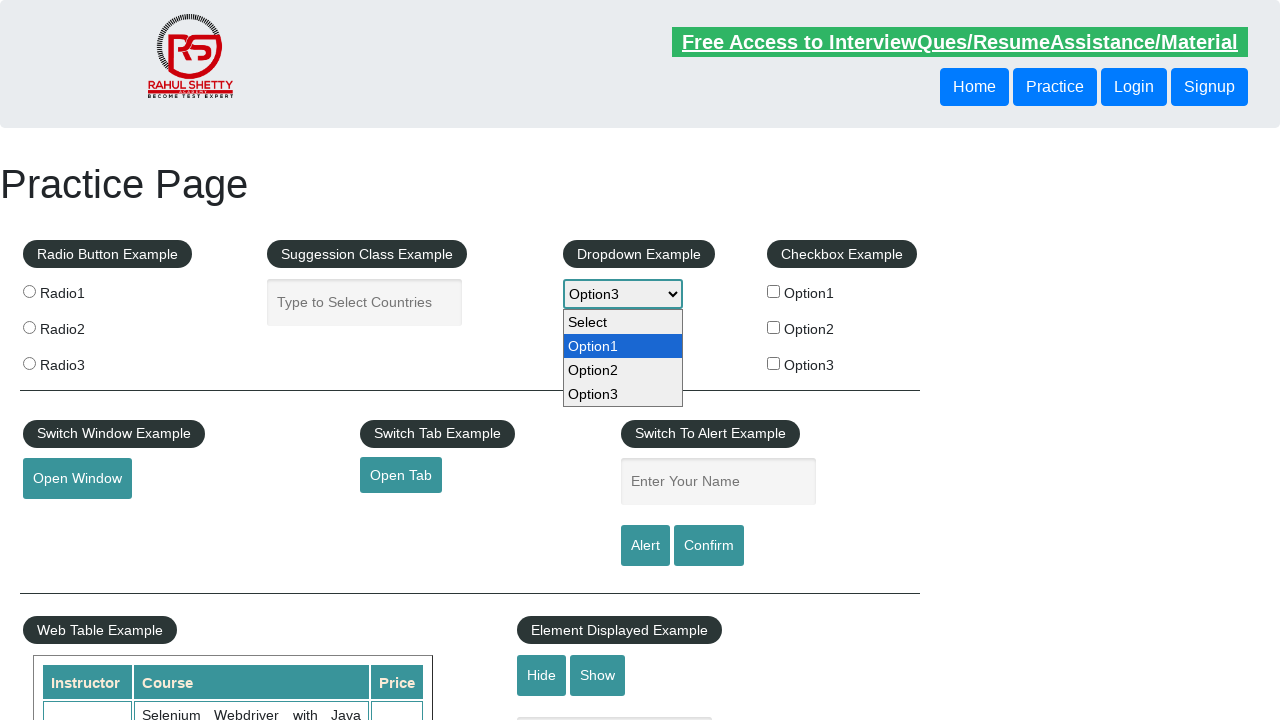

Verified dropdown selection - selected value: option3
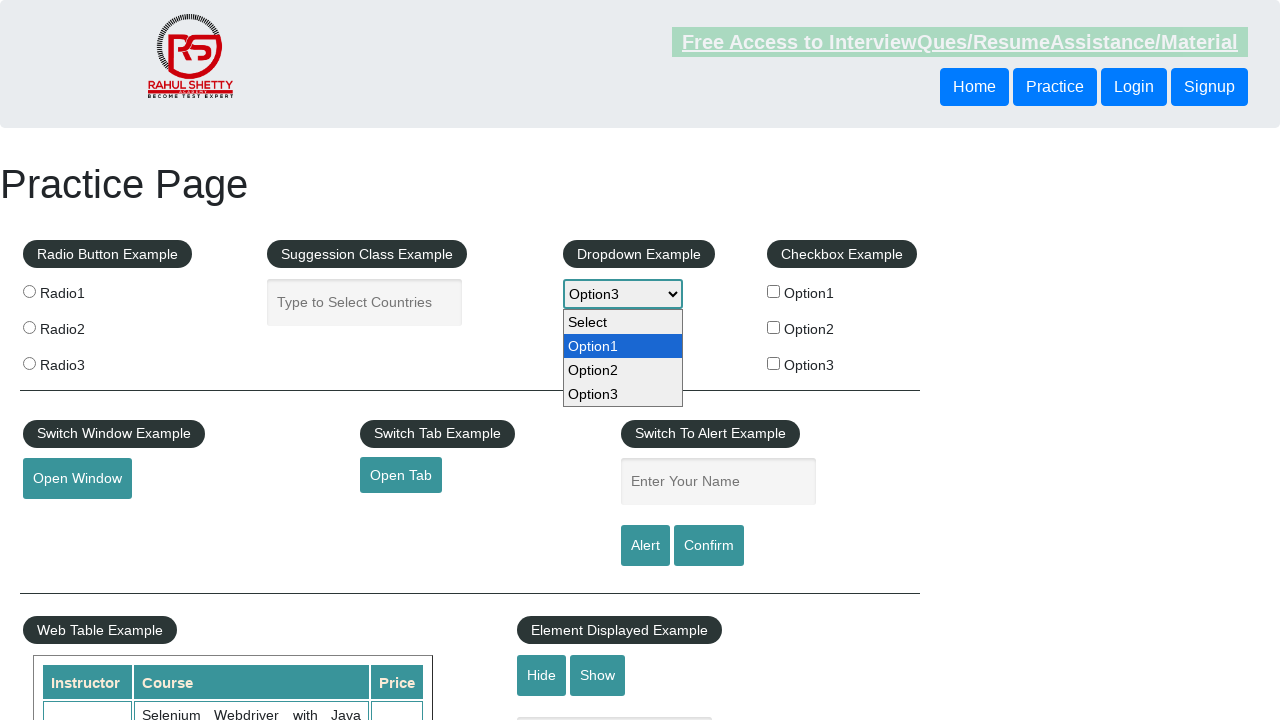

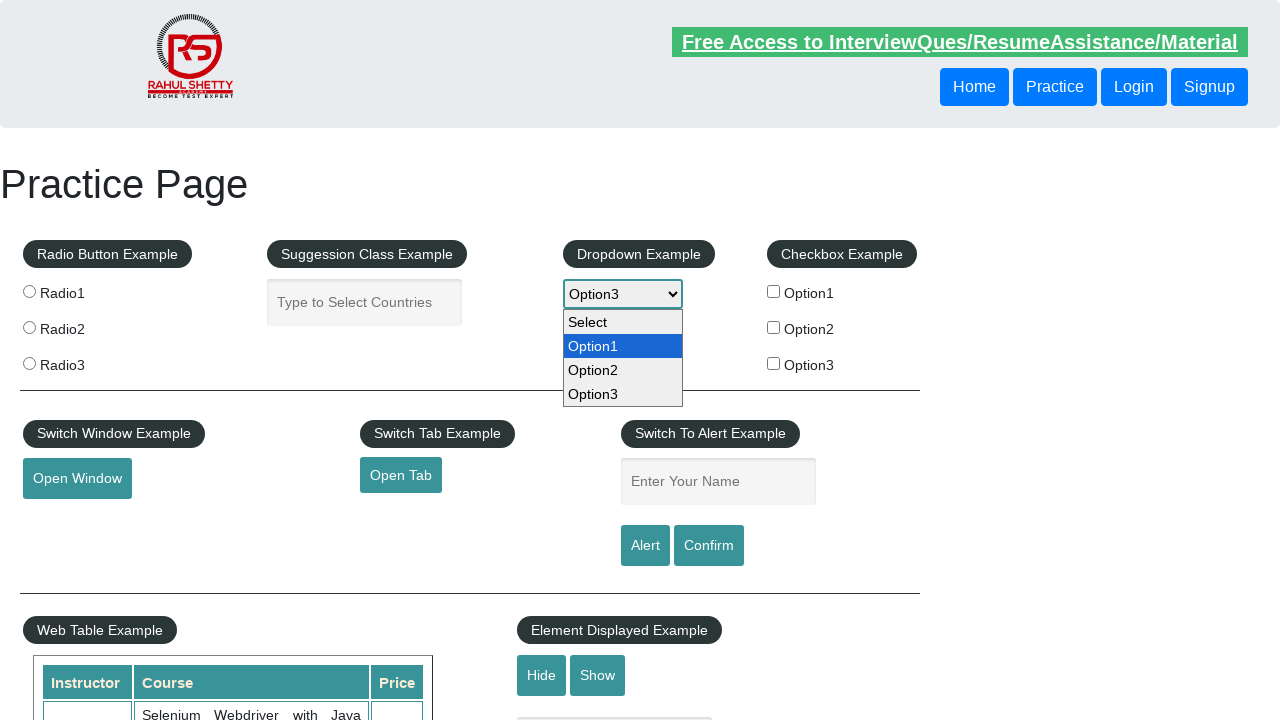